Tests button interactions on the DemoQA buttons page by performing a double-click on one button and a right-click on another button, then verifying the confirmation messages appear.

Starting URL: https://demoqa.com/buttons

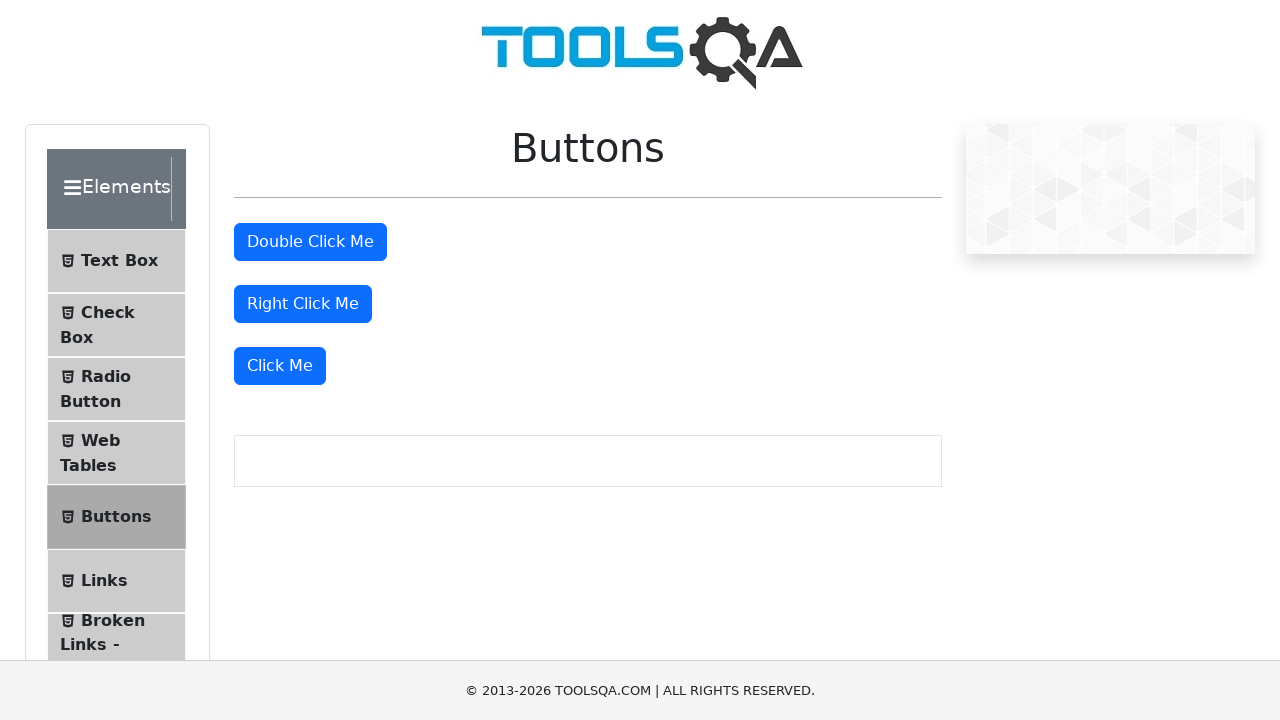

Double-clicked the 'Double Click Me' button at (310, 242) on text=Double Click Me
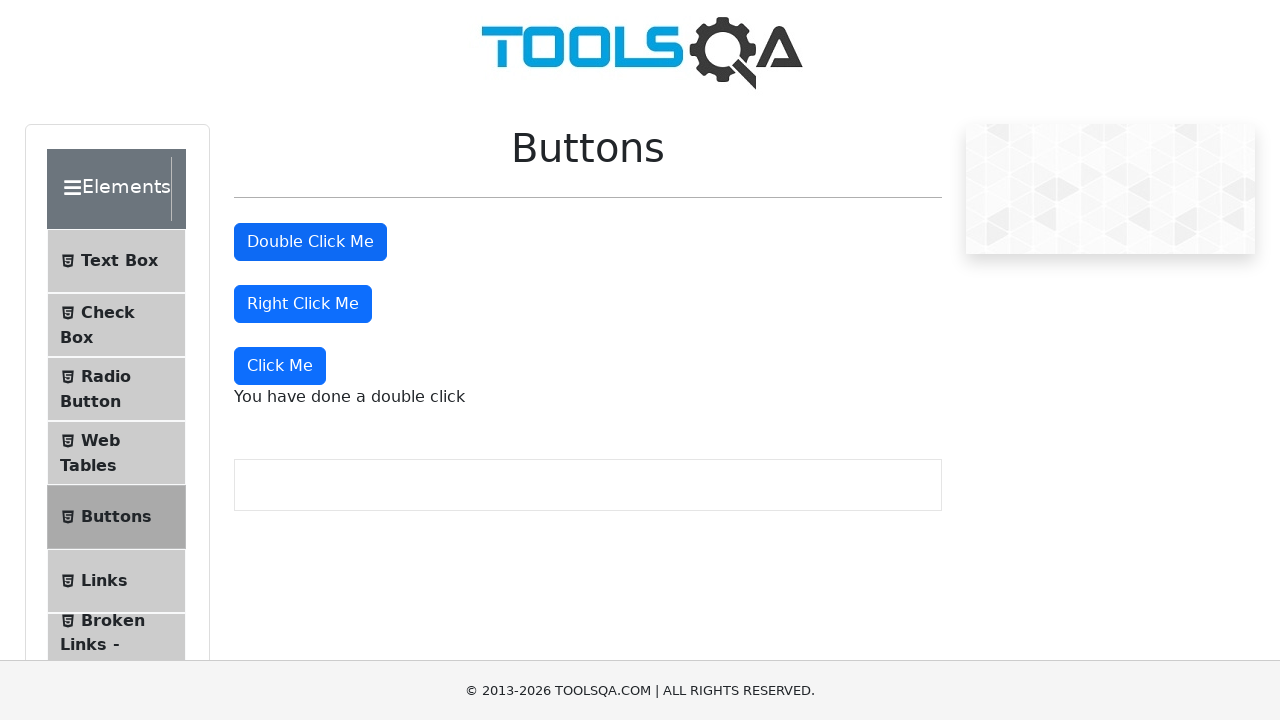

Retrieved double click confirmation message
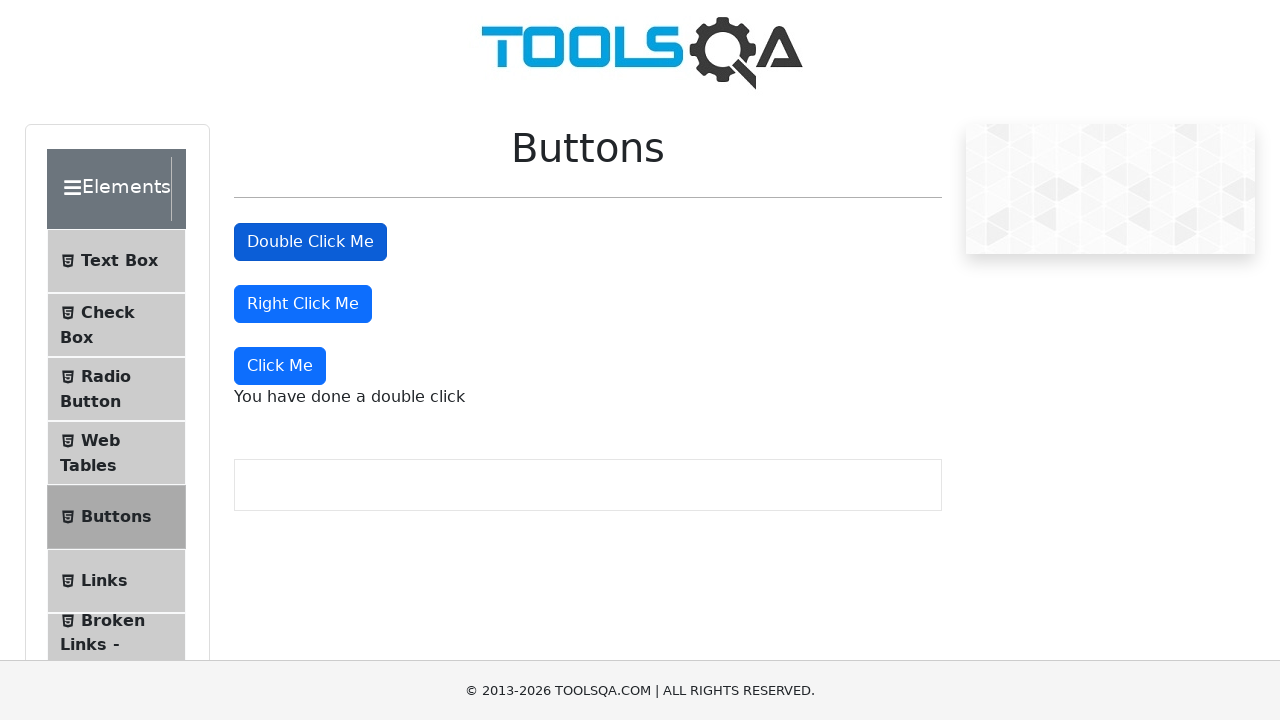

Verified double click confirmation message contains expected text
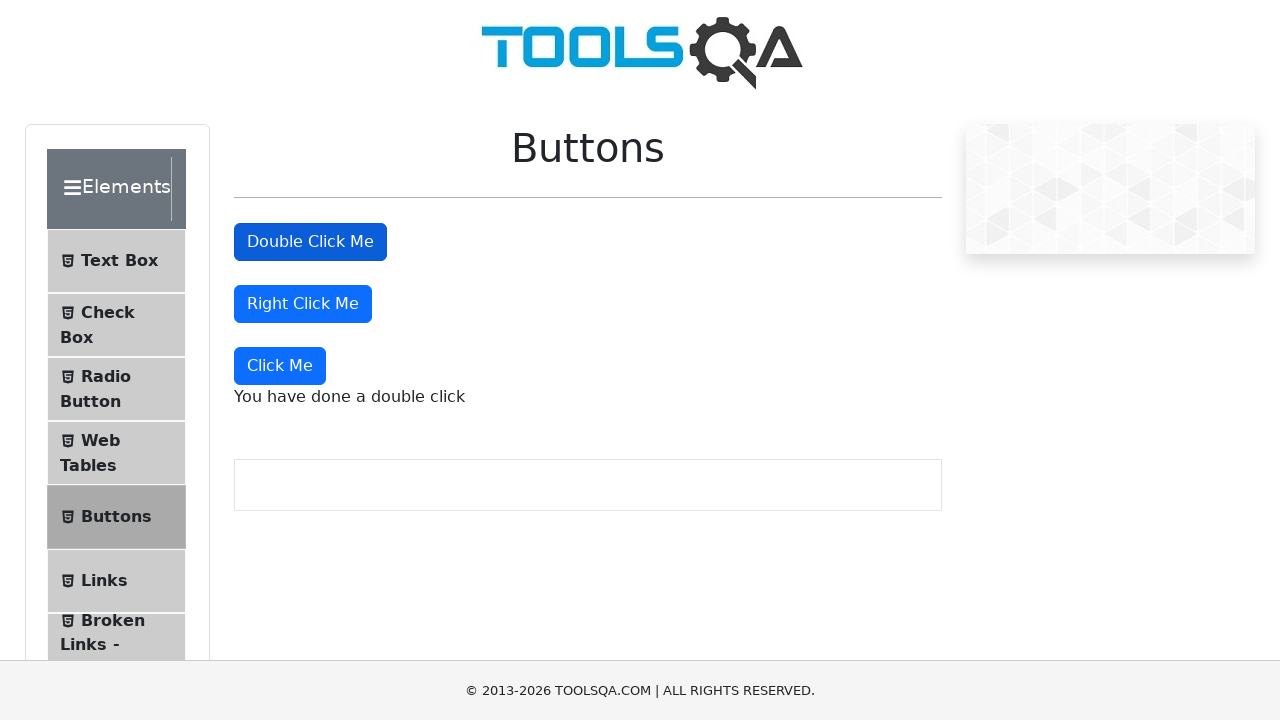

Right-clicked the 'Right Click Me' button at (303, 304) on text=Right Click Me
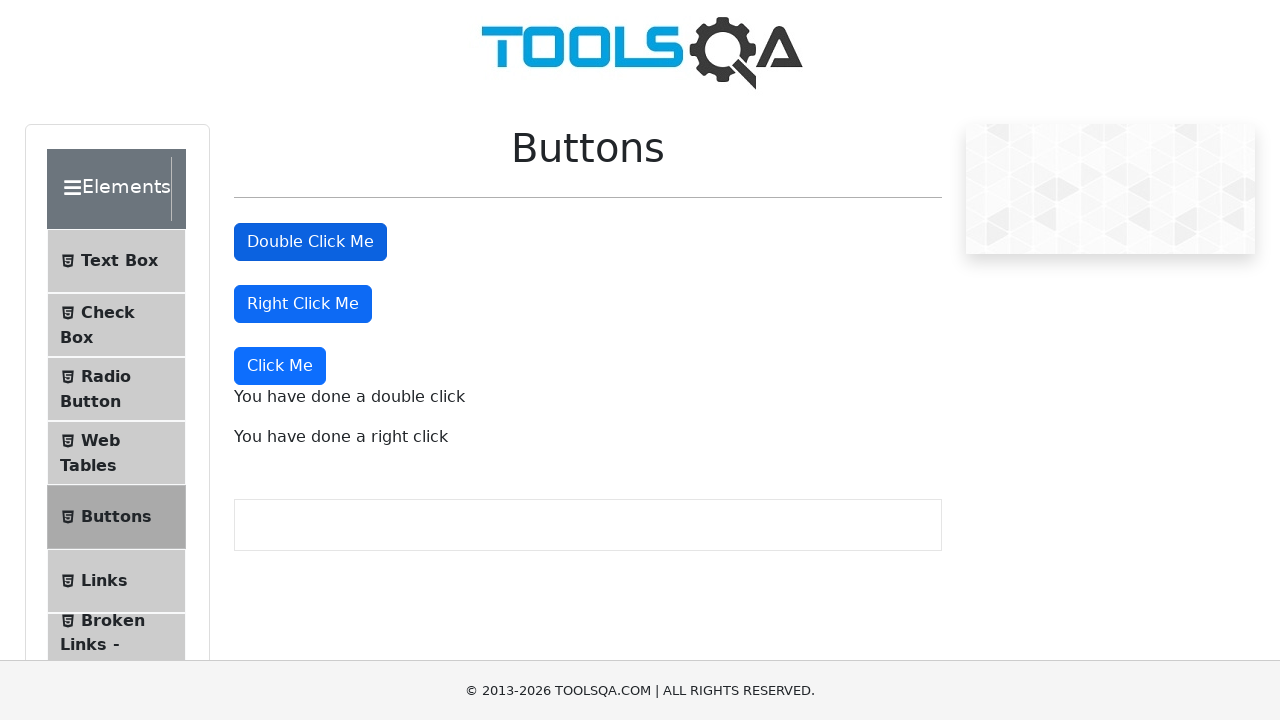

Retrieved right click confirmation message
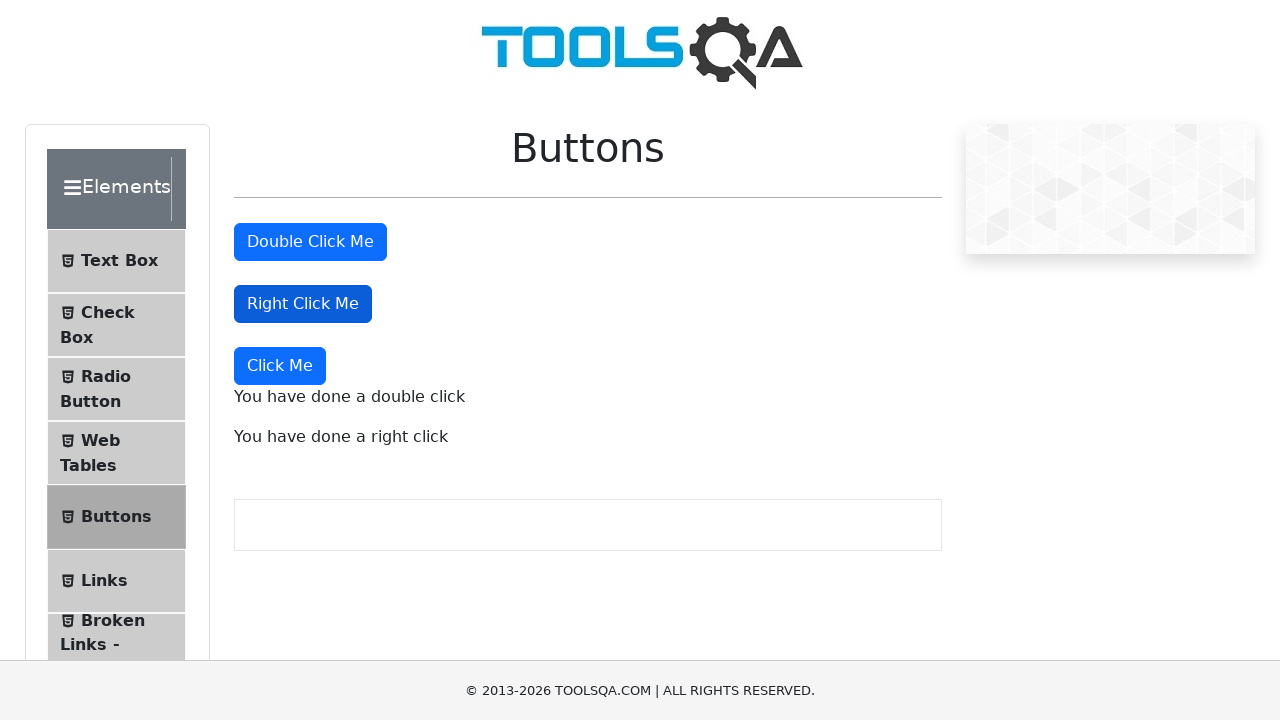

Verified right click confirmation message contains expected text
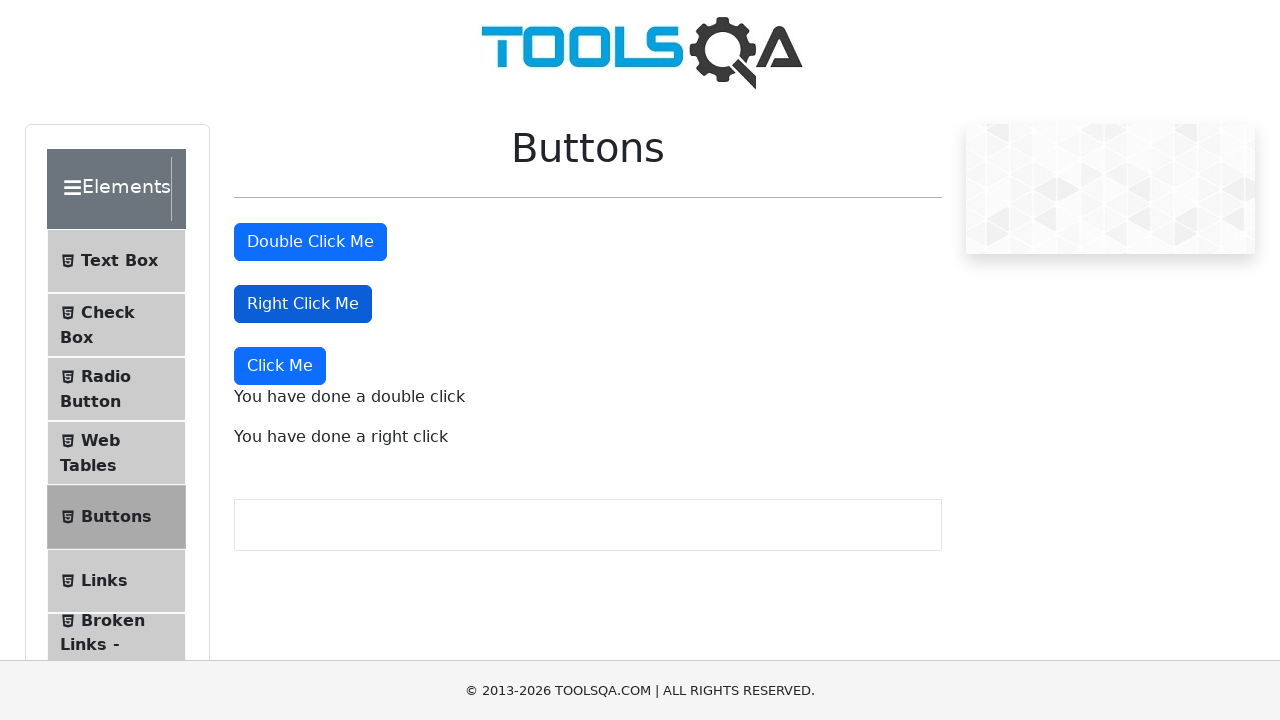

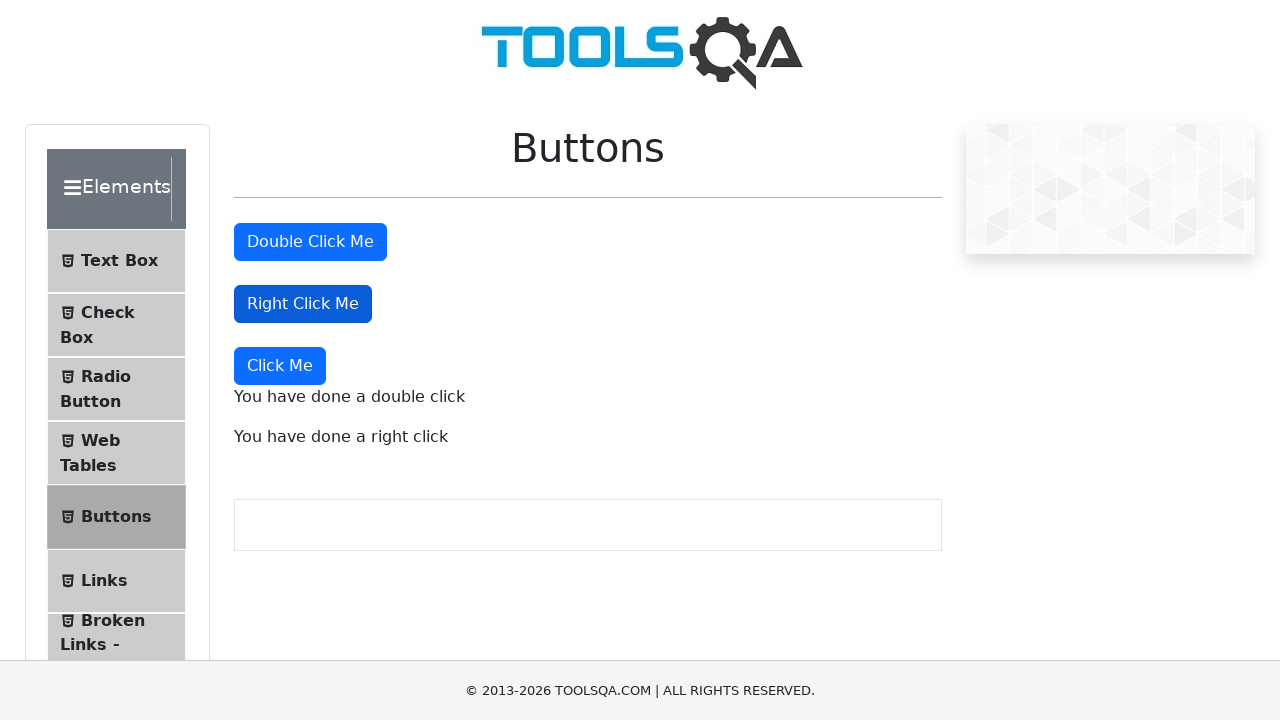